Tests dismissing a JavaScript confirm dialog by clicking the second button, dismissing the alert, and verifying the result message does not contain "successfuly"

Starting URL: https://the-internet.herokuapp.com/javascript_alerts

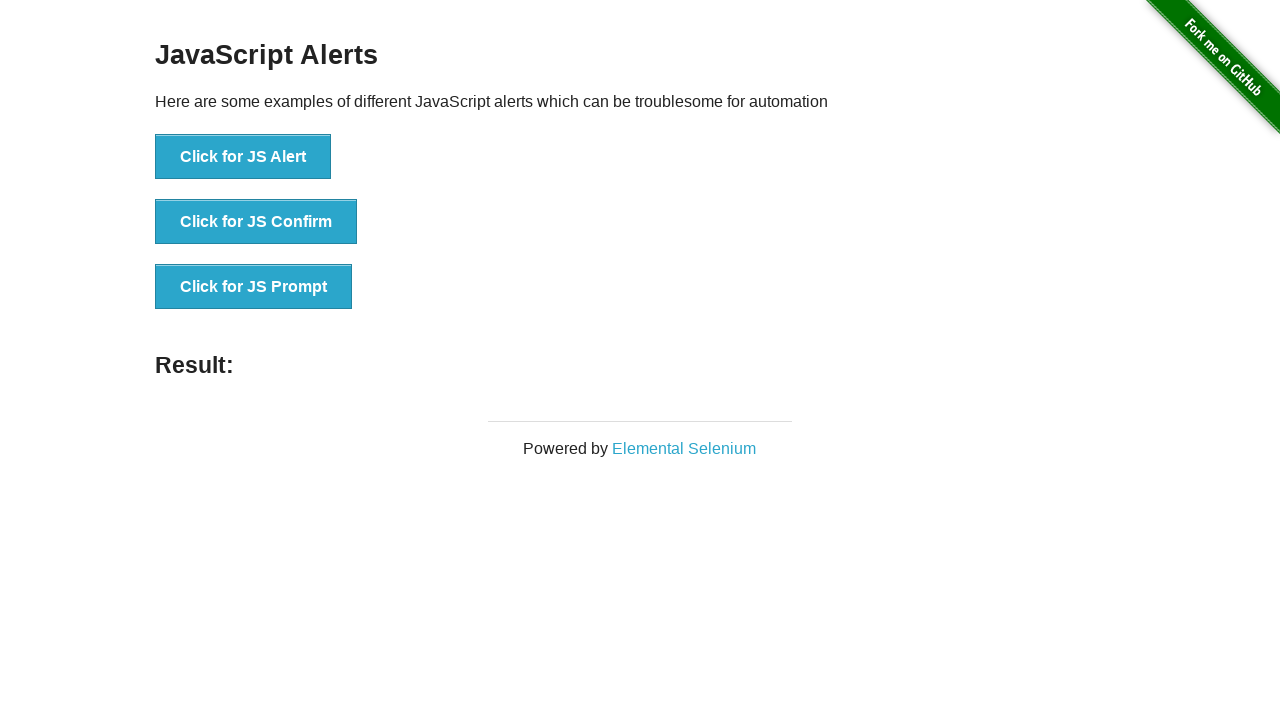

Set up dialog handler to dismiss alerts
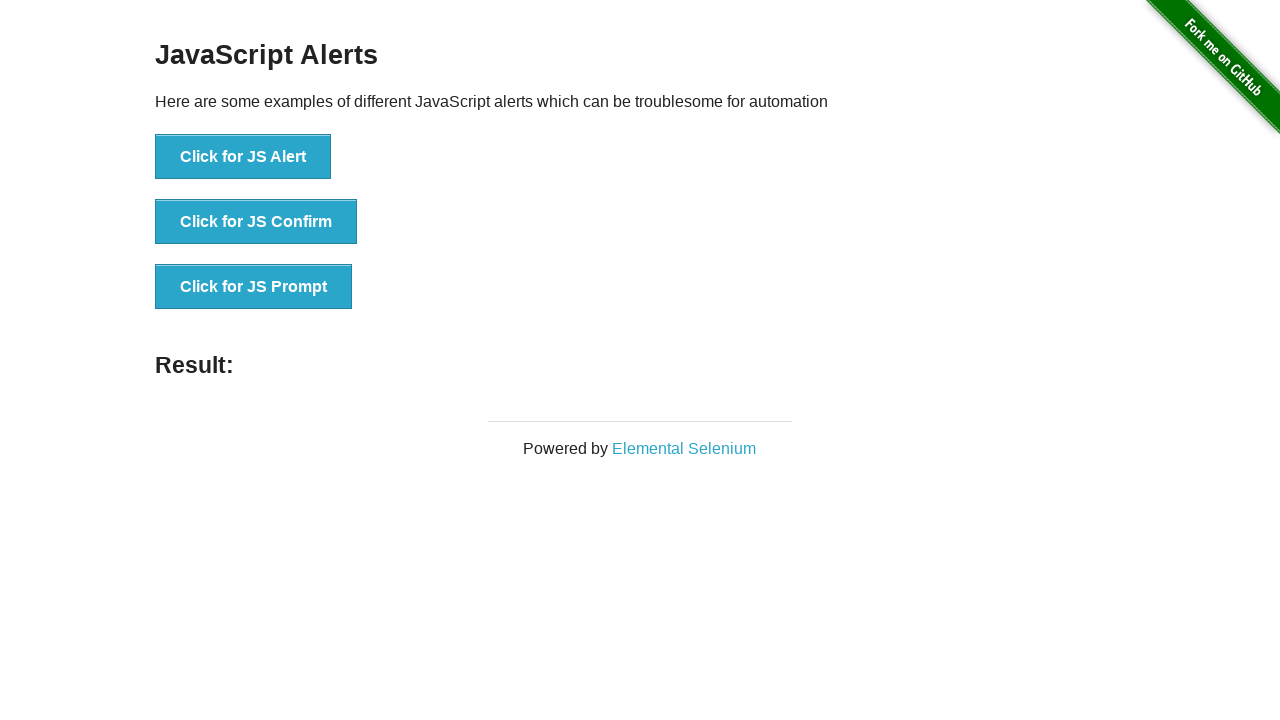

Clicked the JS Confirm button to trigger the alert at (256, 222) on button[onclick='jsConfirm()']
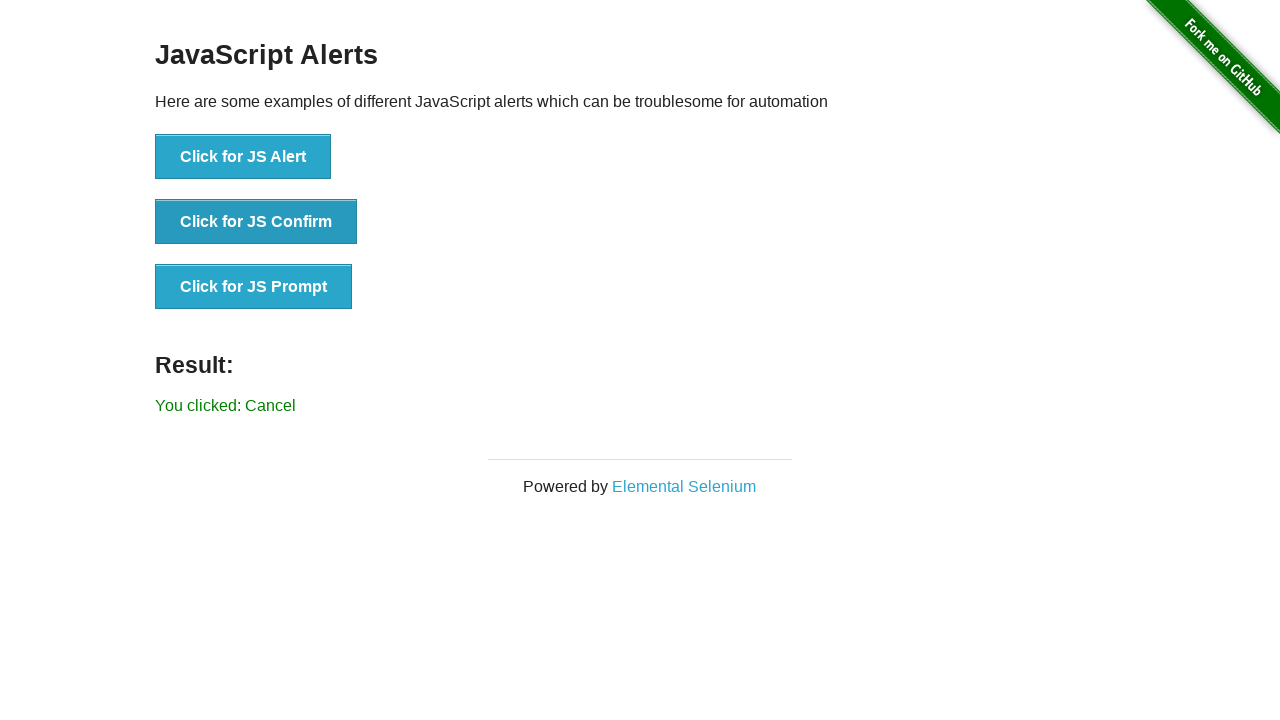

Result message element loaded
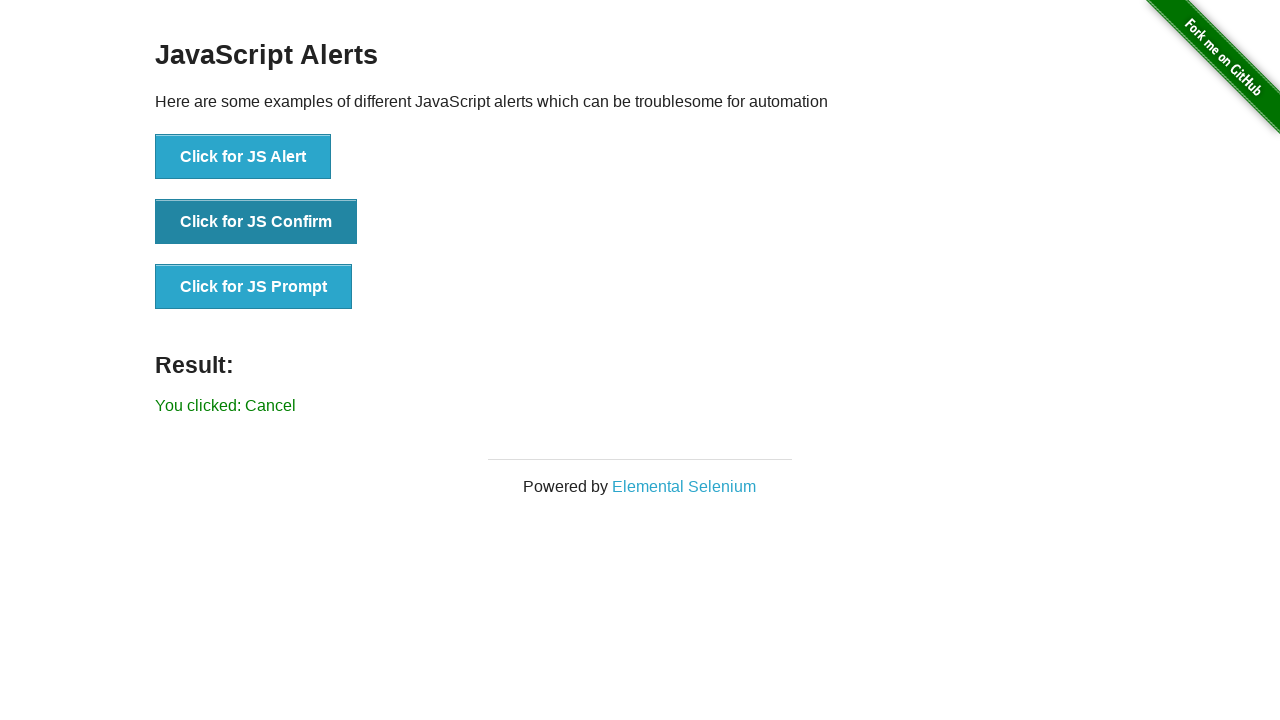

Verified that result message does not contain 'successfuly'
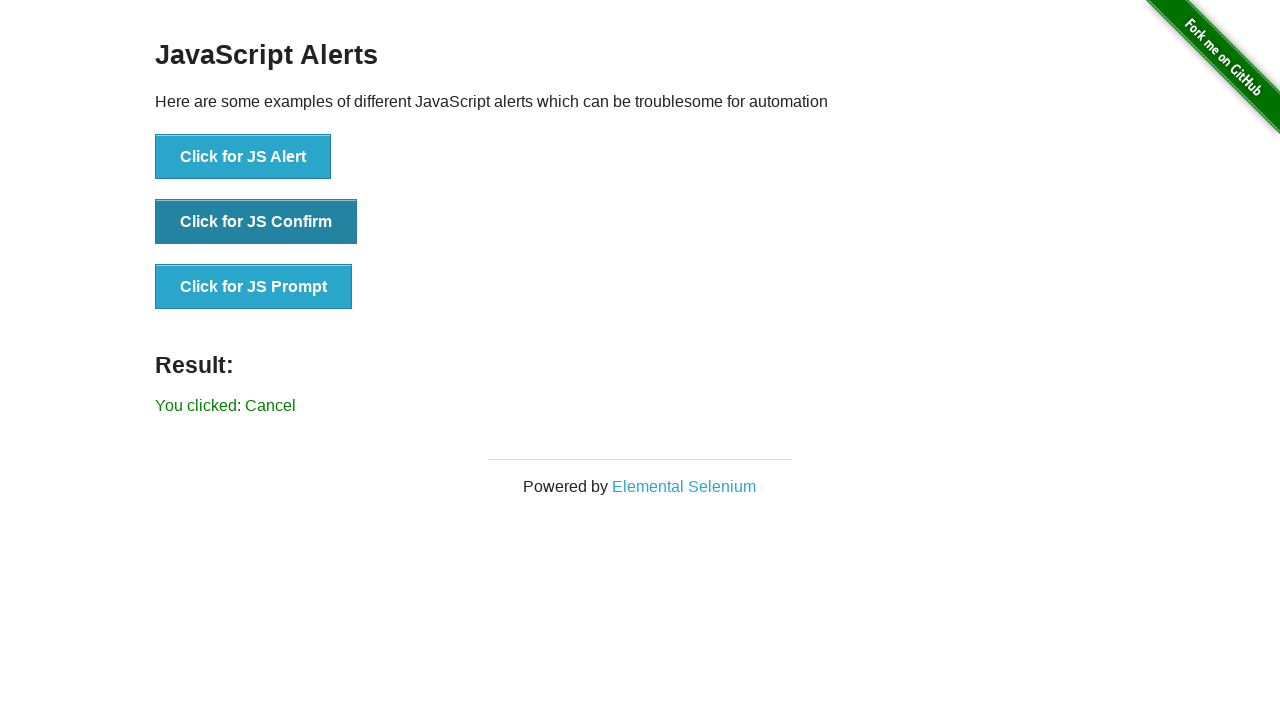

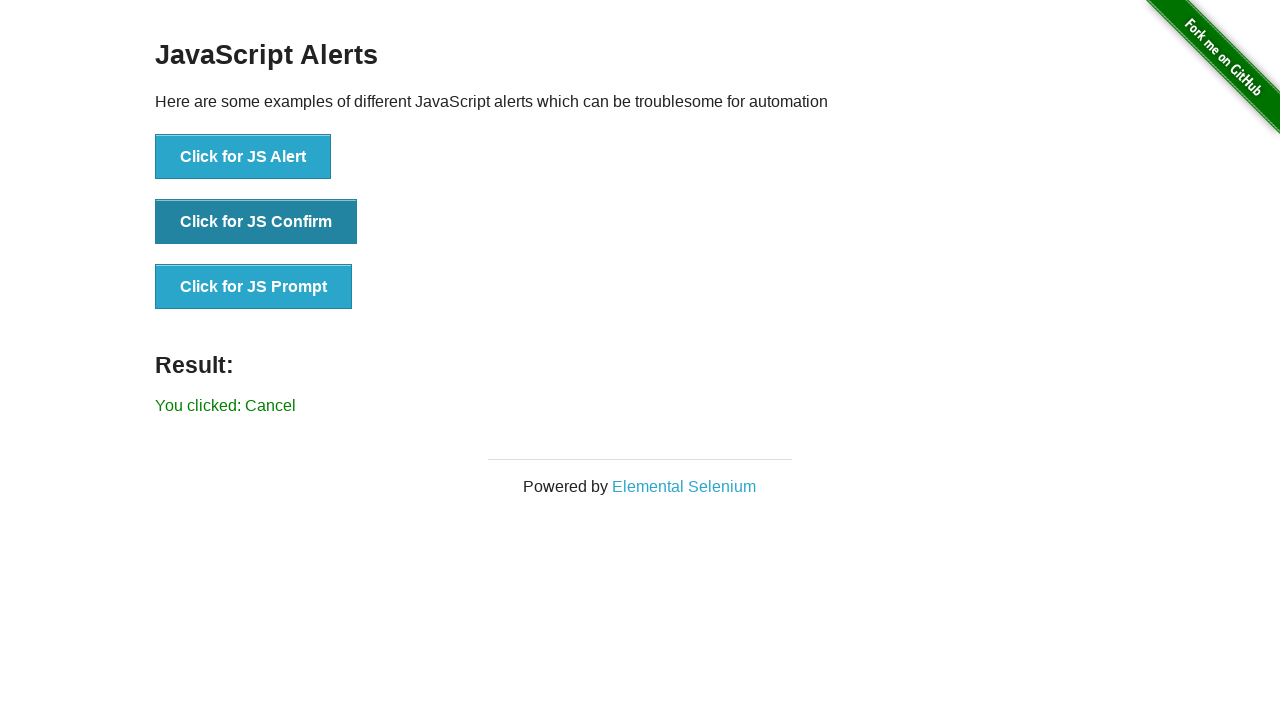